Navigates to an IT Help article page and clicks on the "技術問答" (Technical Q&A) link

Starting URL: https://ithelp.ithome.com.tw/articles/10277352

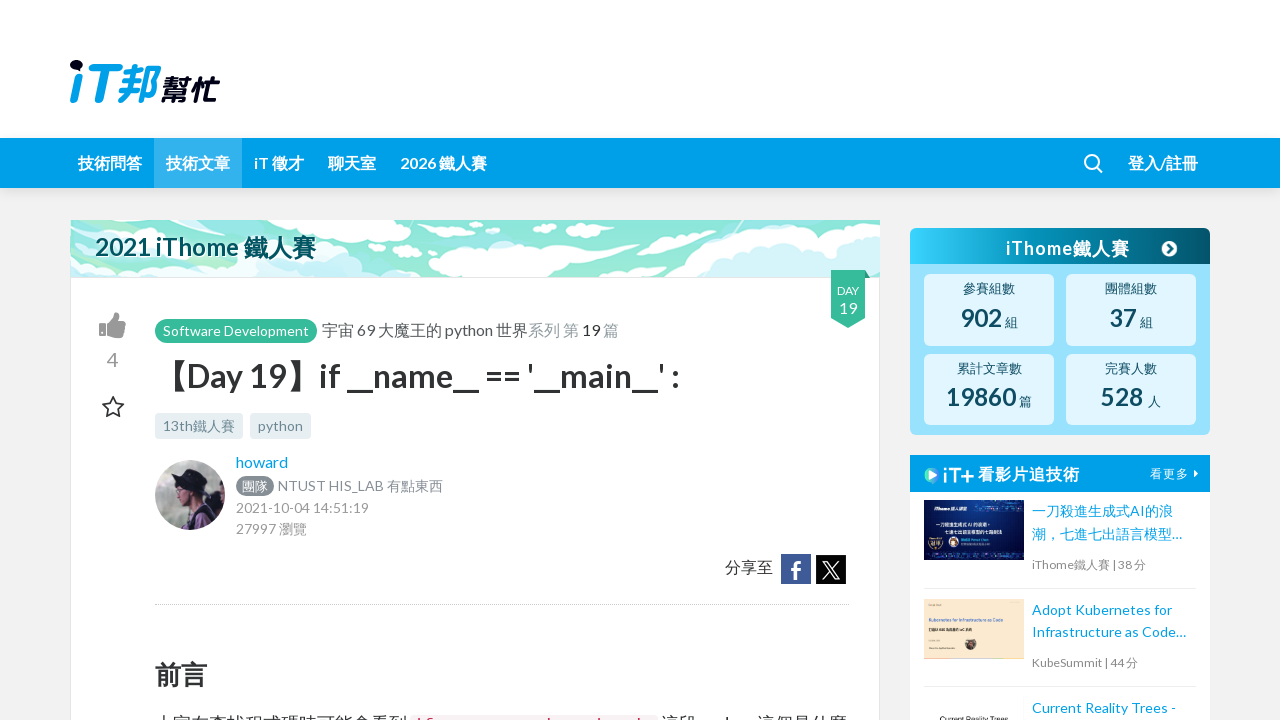

Waited for page to load (networkidle)
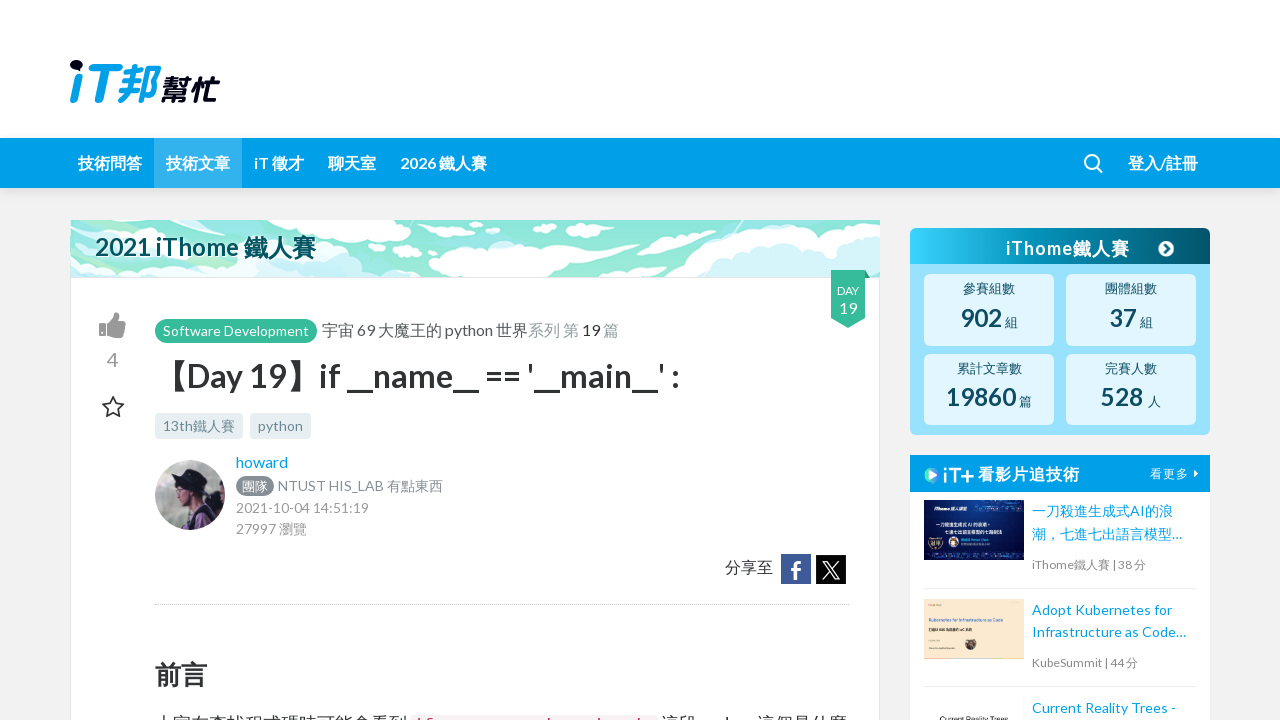

Clicked on the '技術問答' (Technical Q&A) link at (110, 163) on text=技術問答
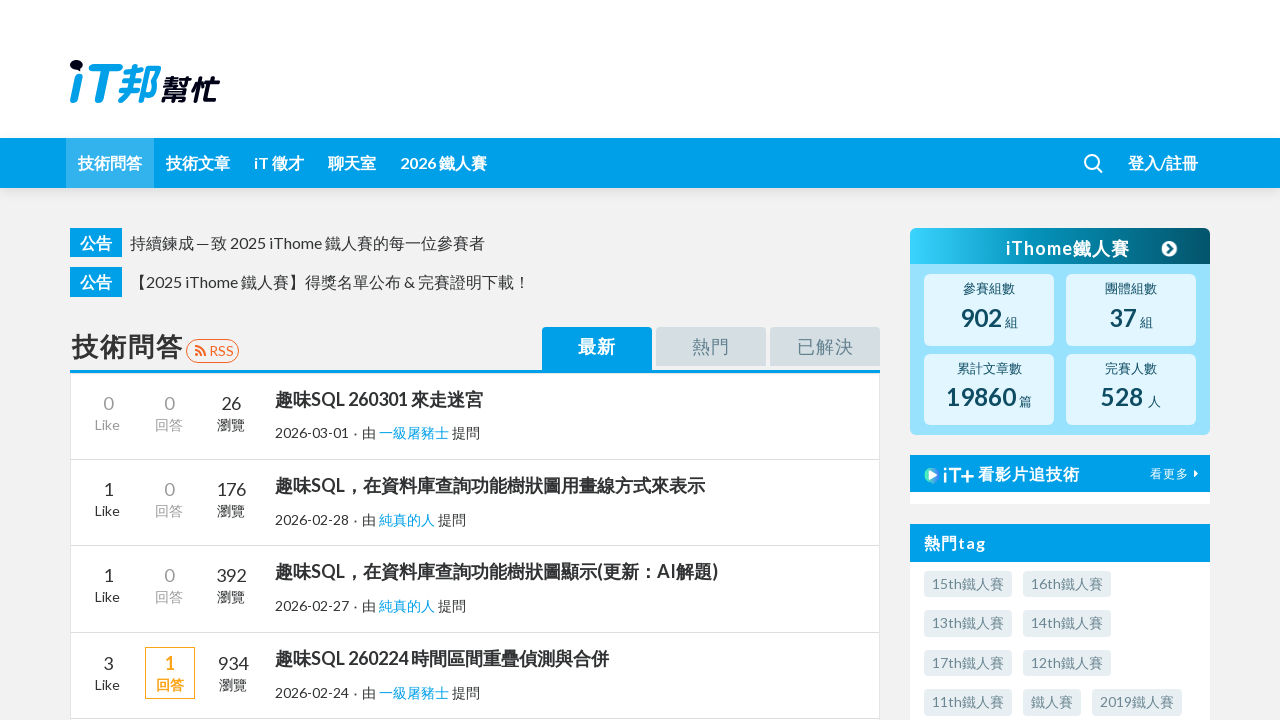

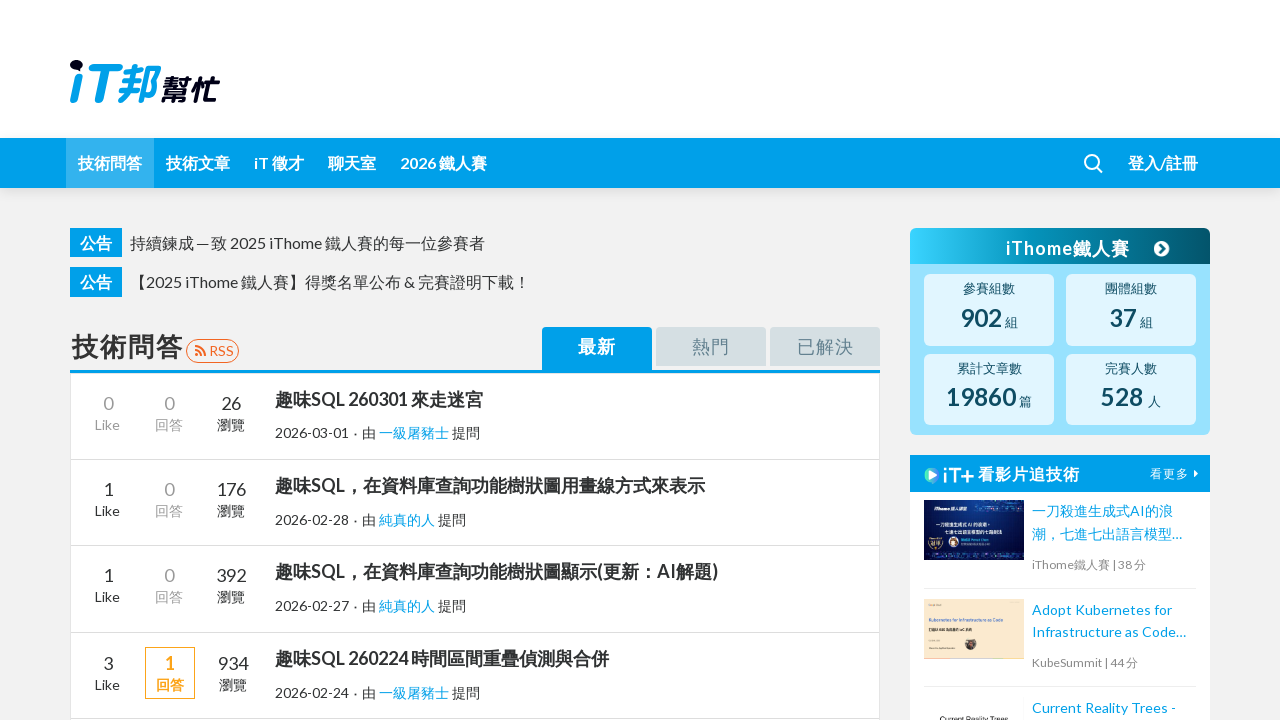